Scrolls down the page to view content

Starting URL: https://www.mbibooks.com

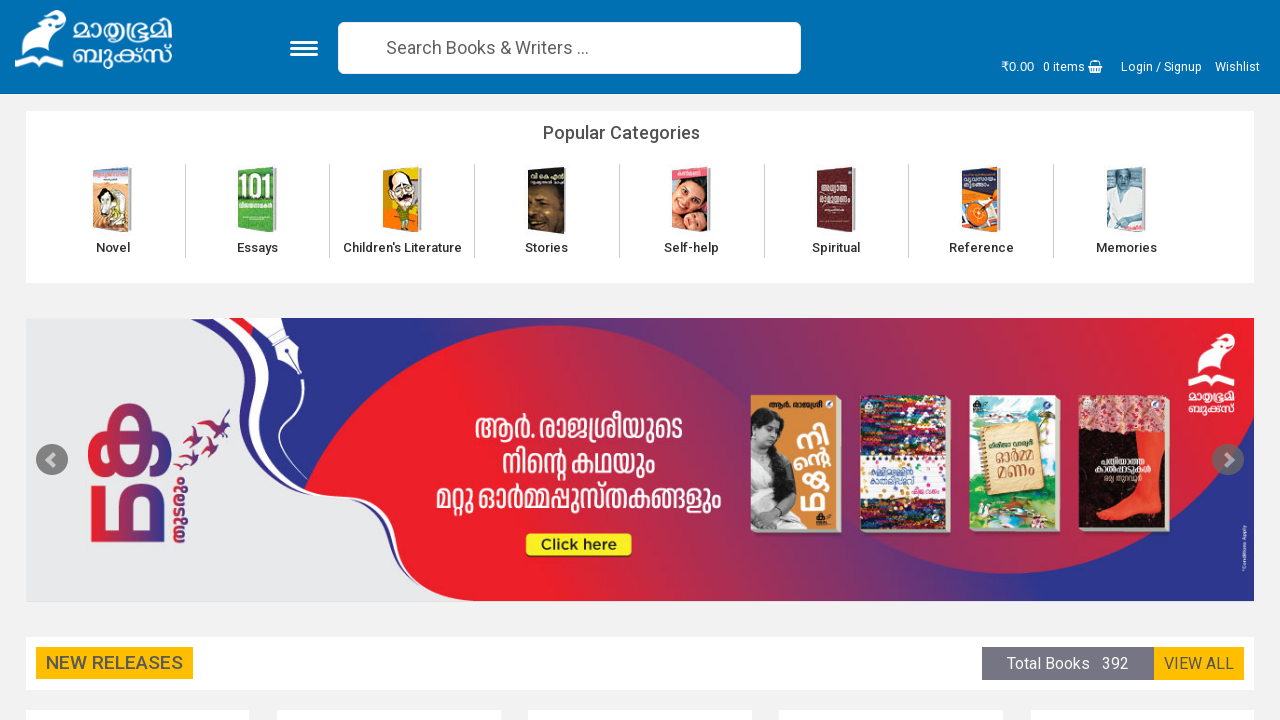

Scrolled down to view more content on the page
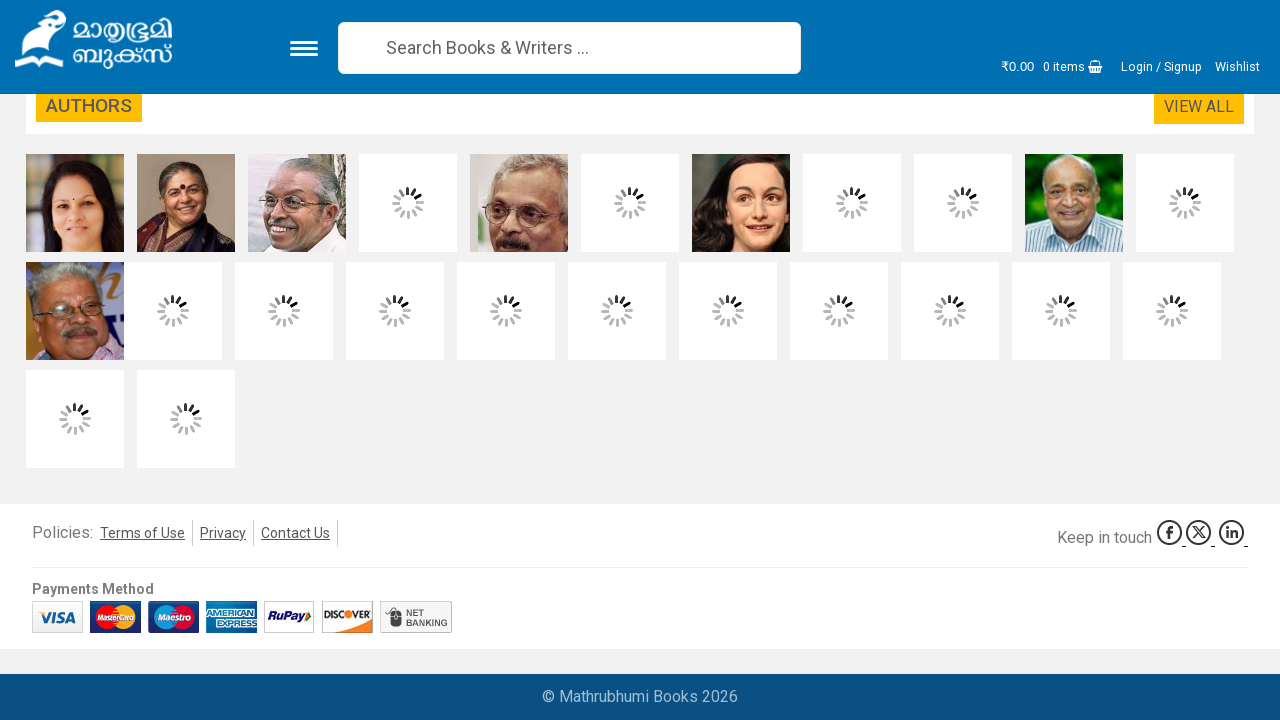

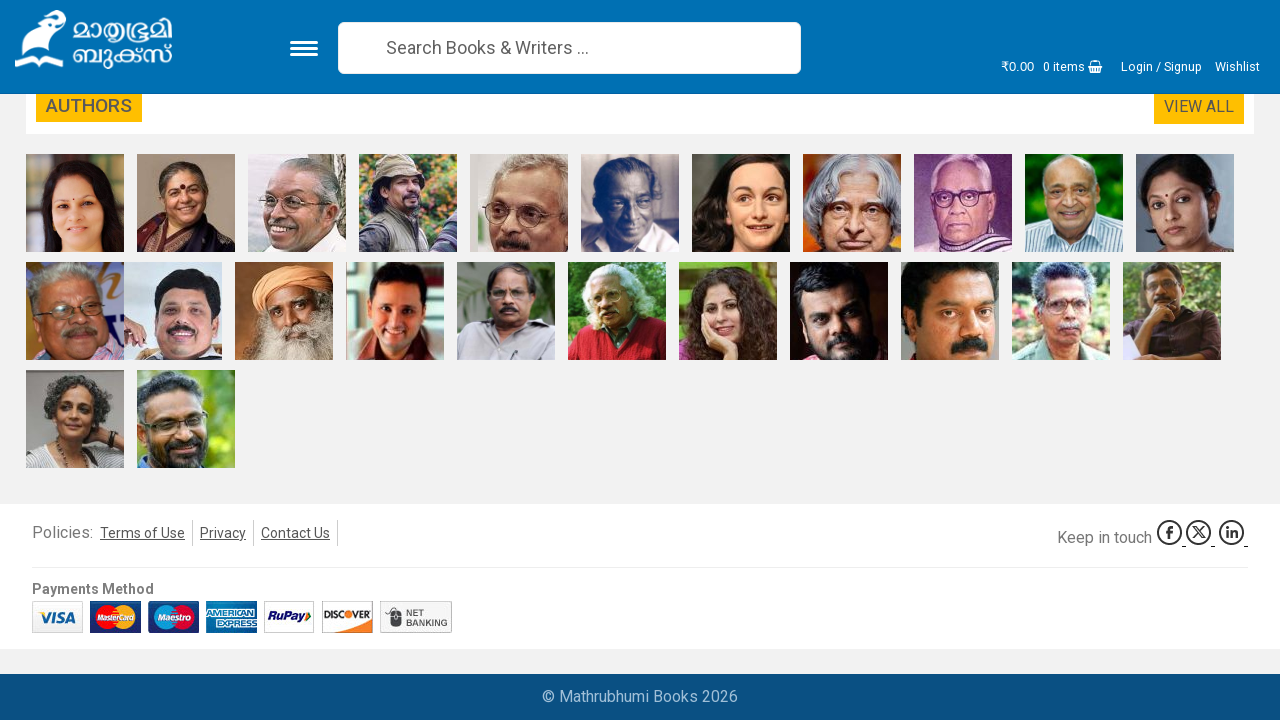